Tests the forgot password functionality by entering an email address and submitting the form to retrieve password

Starting URL: https://the-internet.herokuapp.com/forgot_password

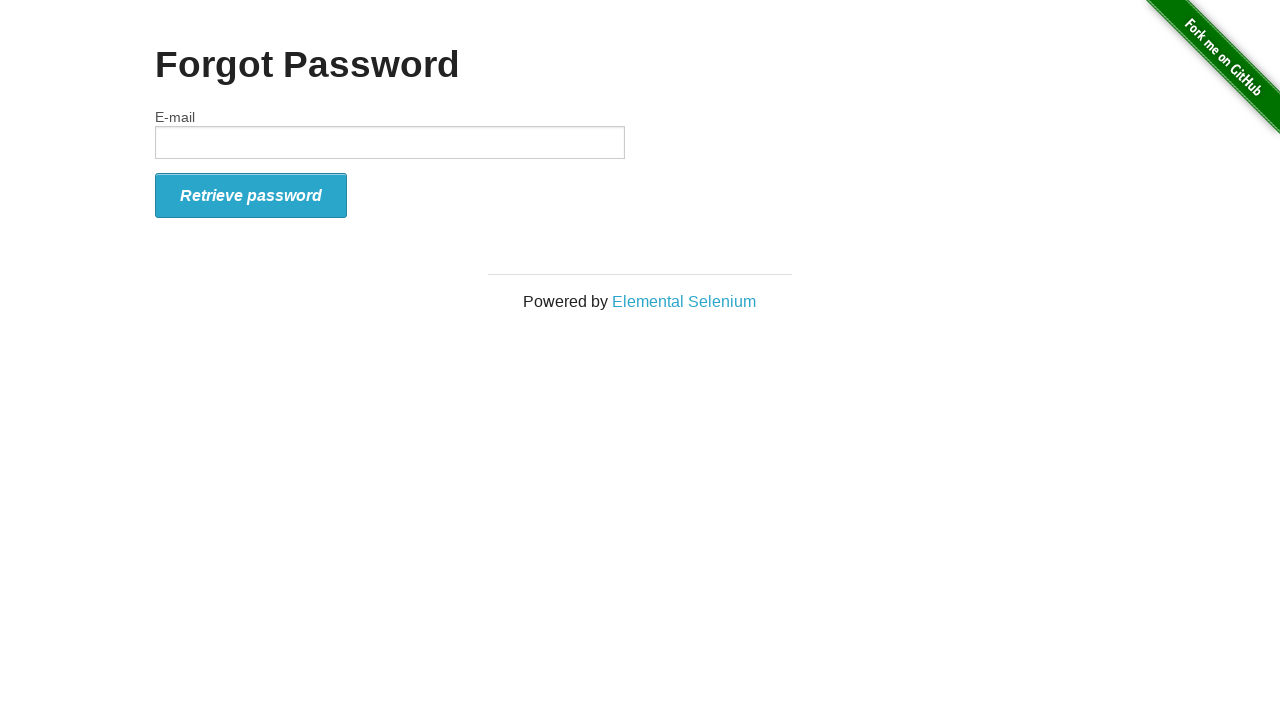

Retrieved text content from example element
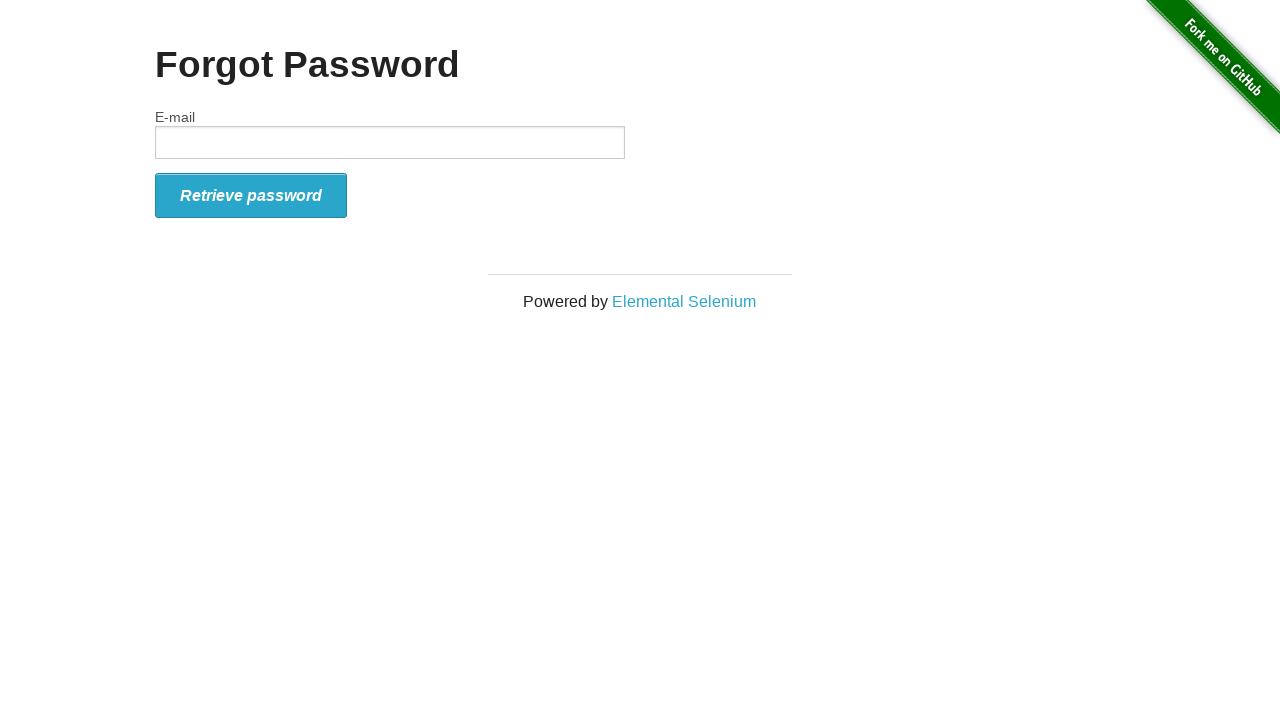

Printed example text to console
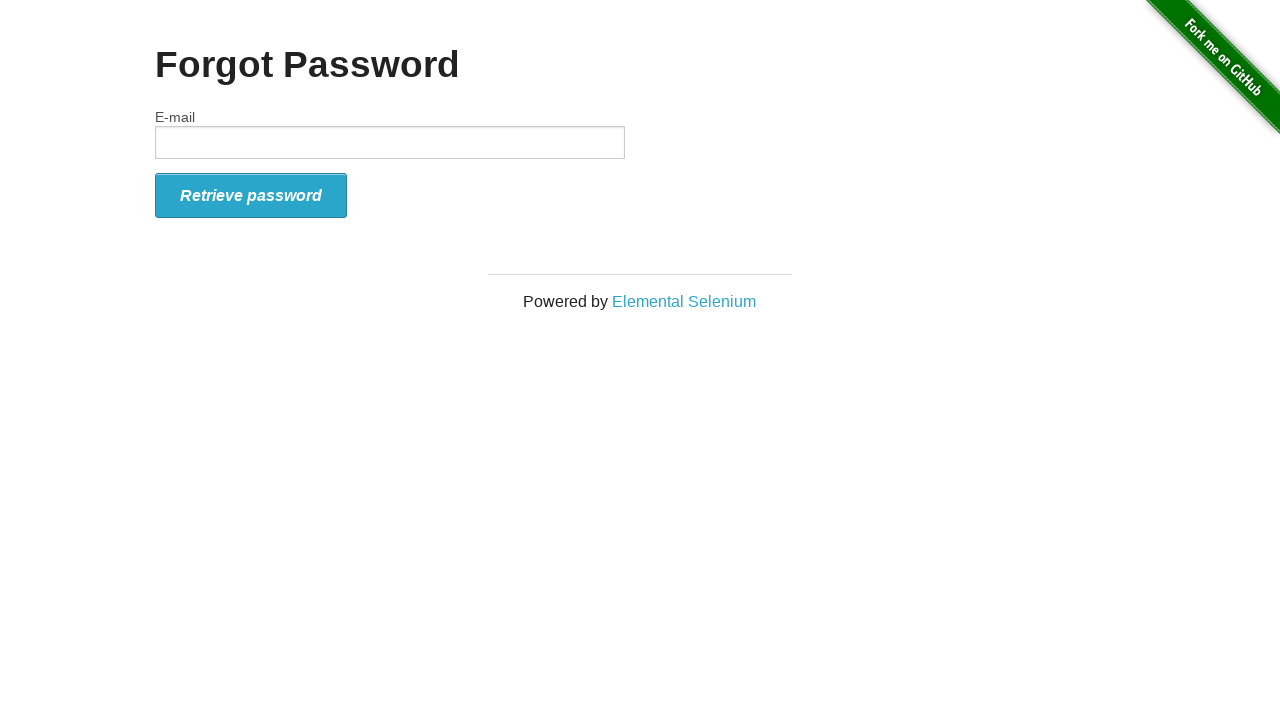

Filled email field with nguyen.ngoc.nhan@gmail.com on input[name='email']
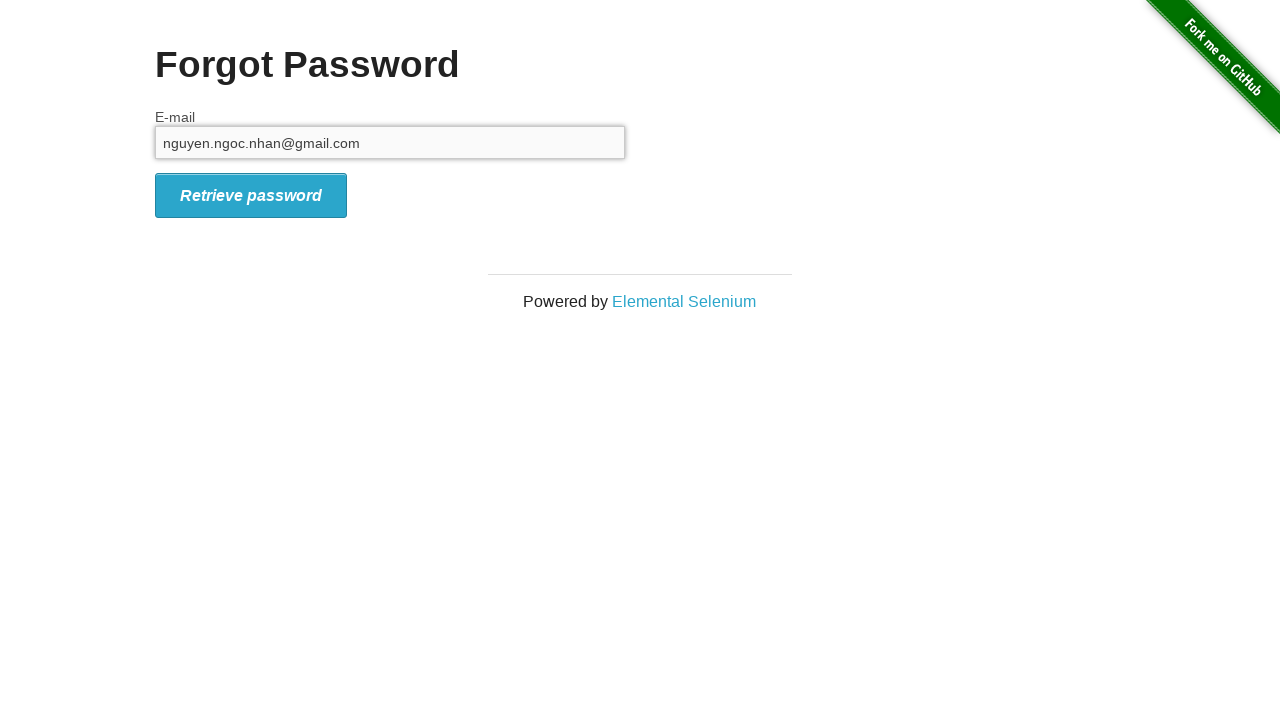

Clicked Retrieve password button at (251, 195) on xpath=//i[text()='Retrieve password']
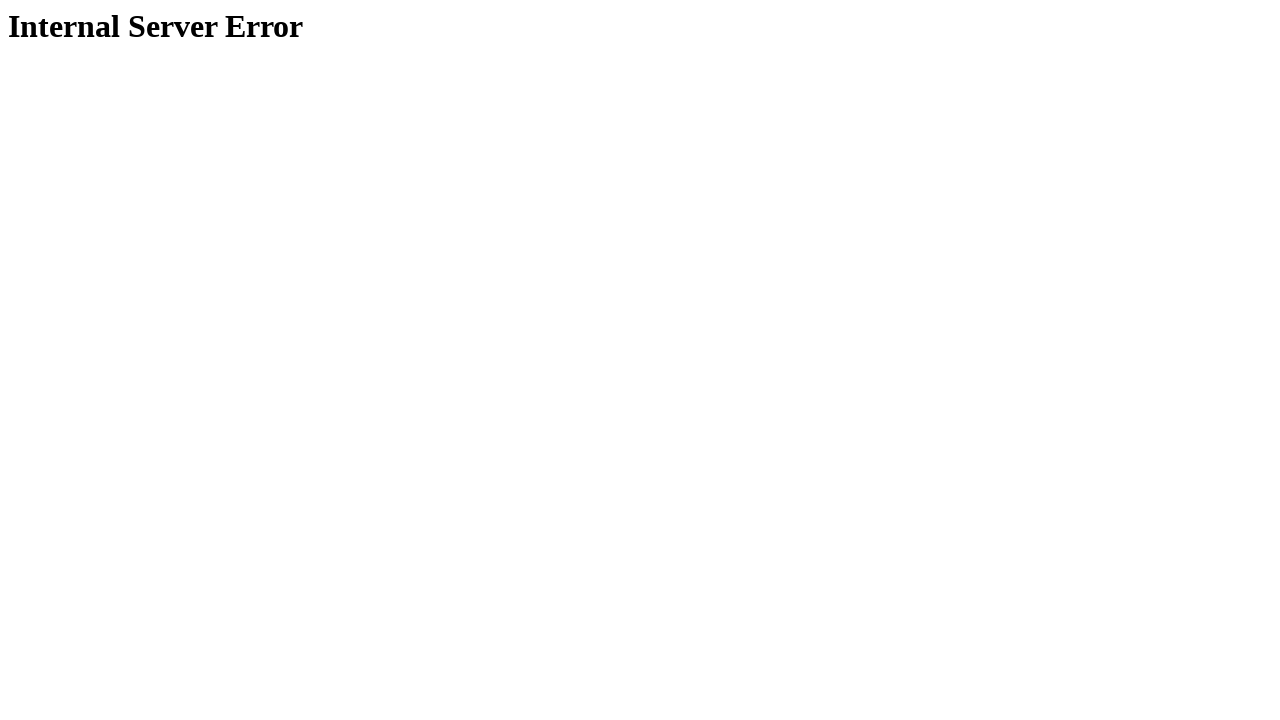

Waited 1000ms for action to complete
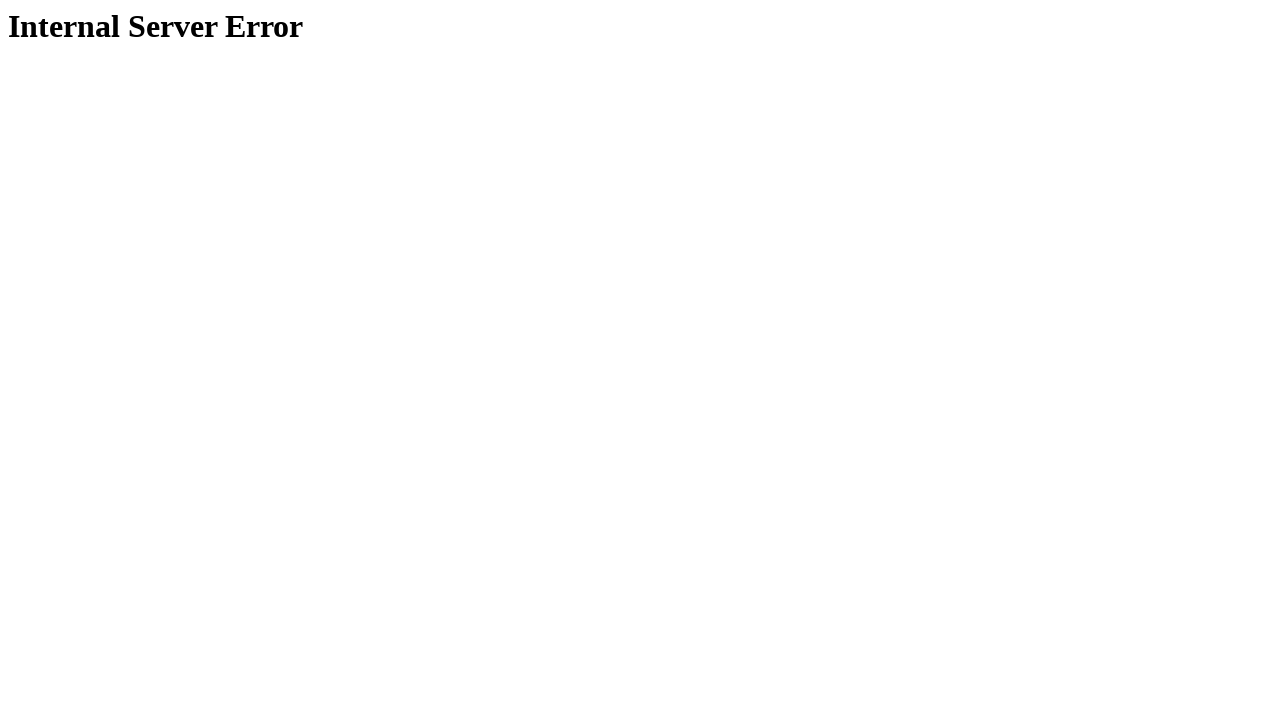

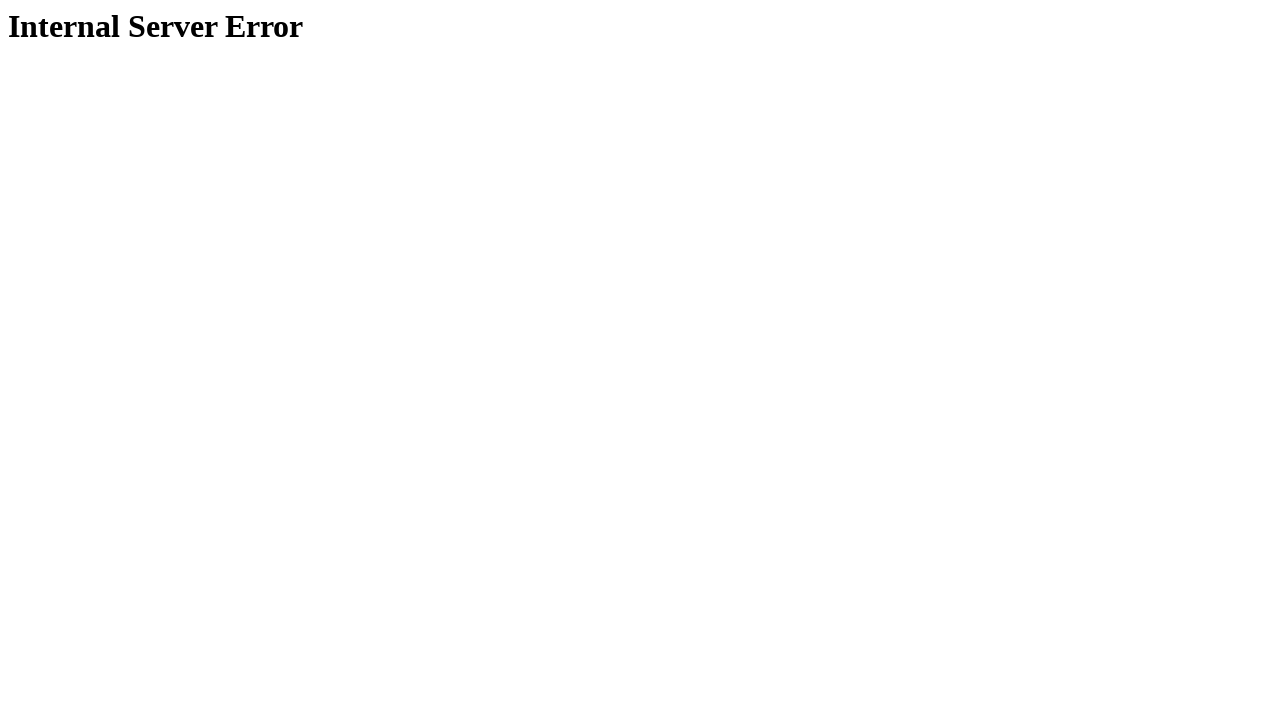